Tests checkbox interaction by verifying initial unchecked state, clicking the Senior Citizen Discount checkbox, and confirming it becomes checked

Starting URL: https://rahulshettyacademy.com/dropdownsPractise/

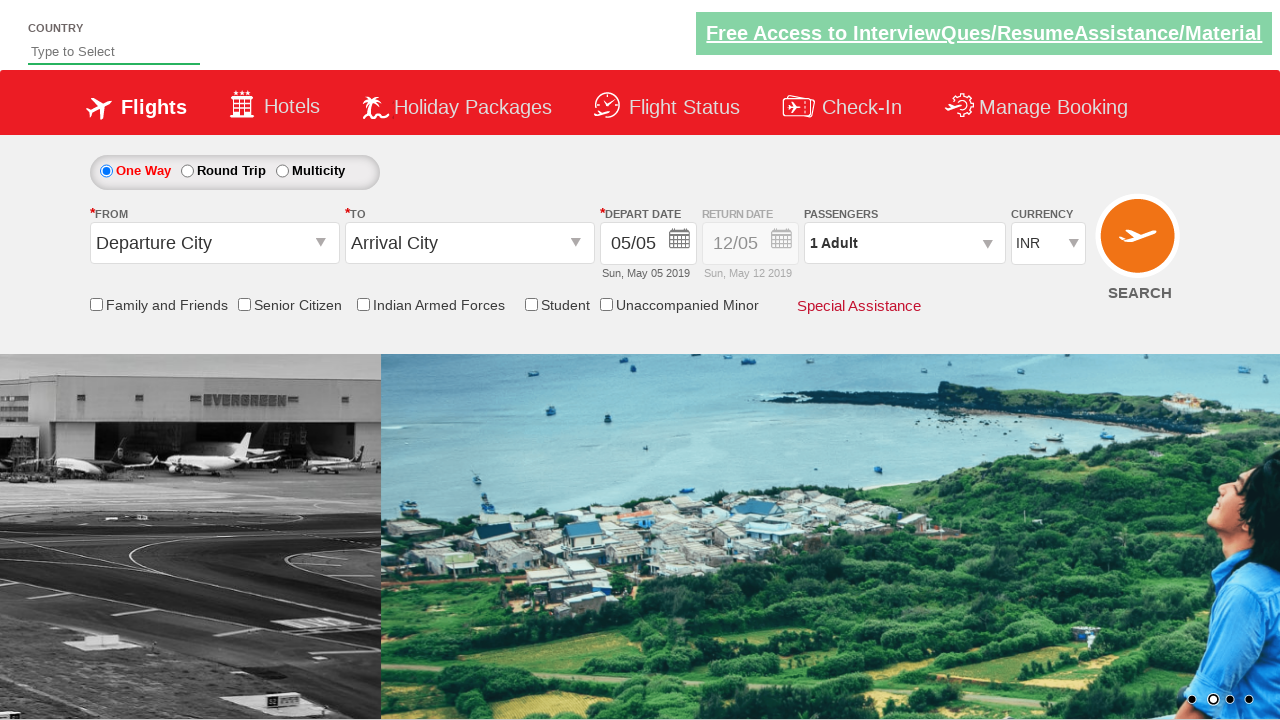

Located Senior Citizen Discount checkbox element
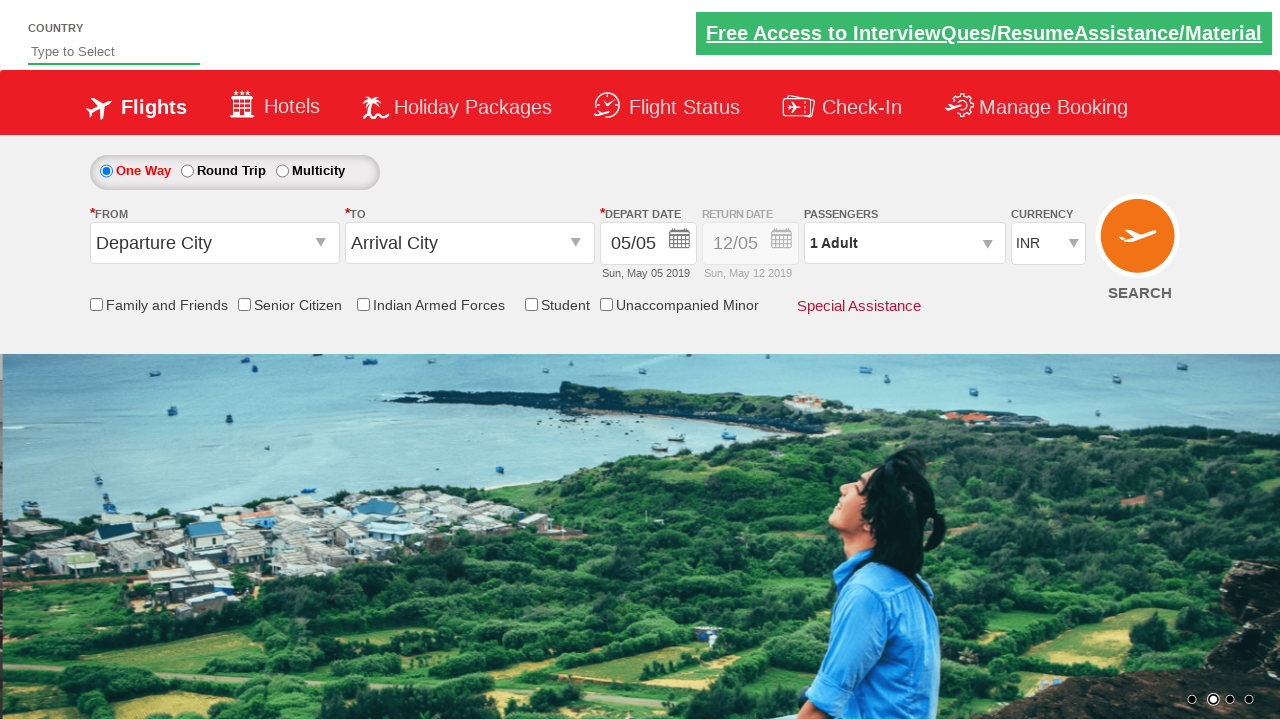

Verified checkbox is initially unchecked
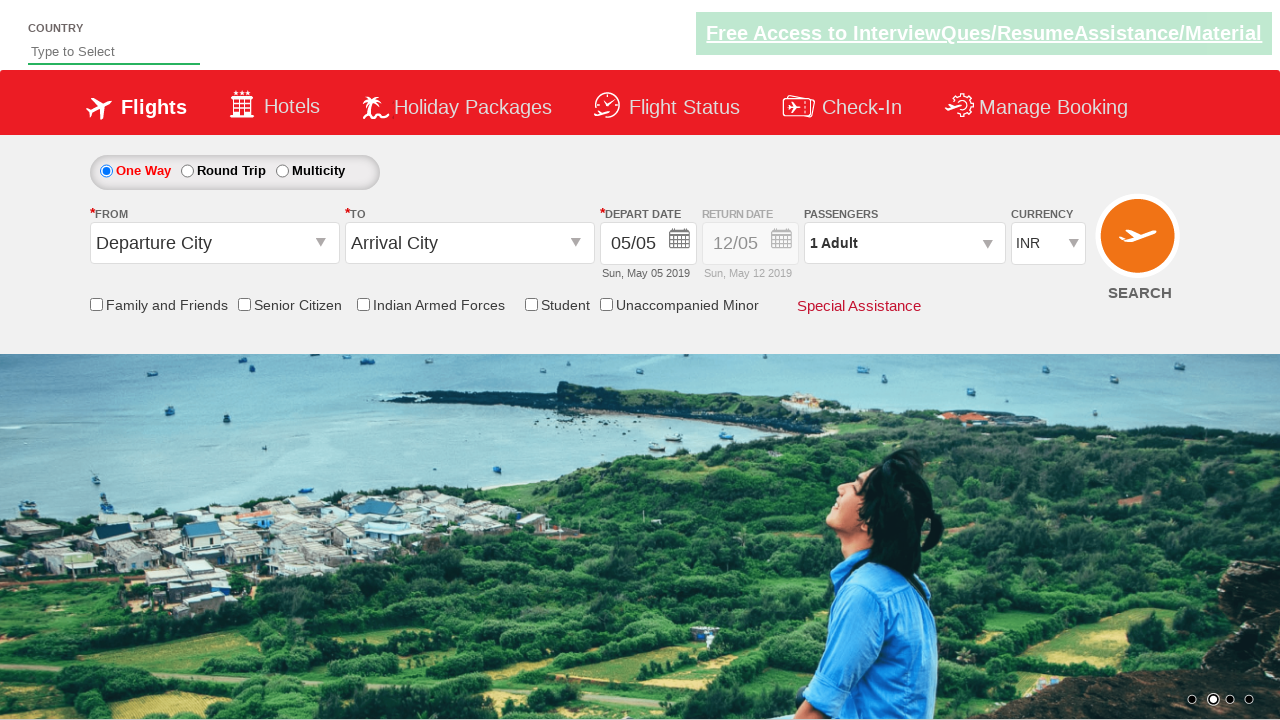

Clicked Senior Citizen Discount checkbox at (244, 304) on input[id*='SeniorCitizenDiscount']
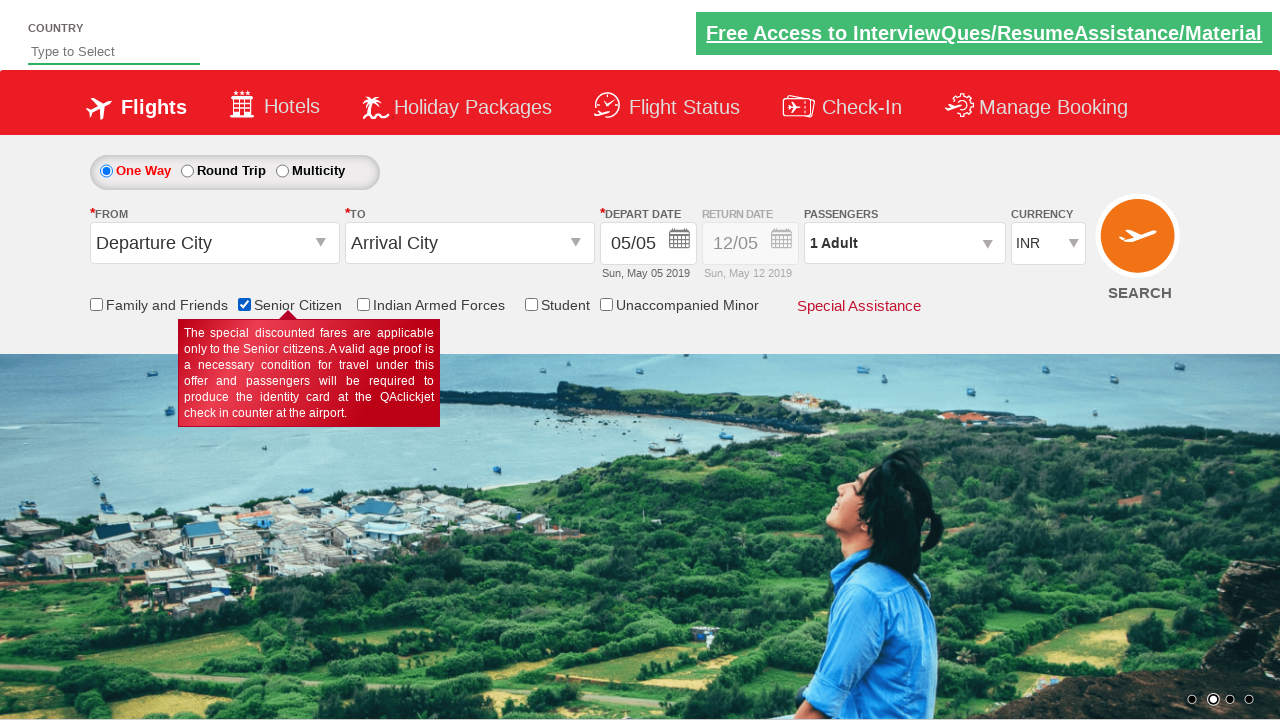

Verified checkbox is now checked
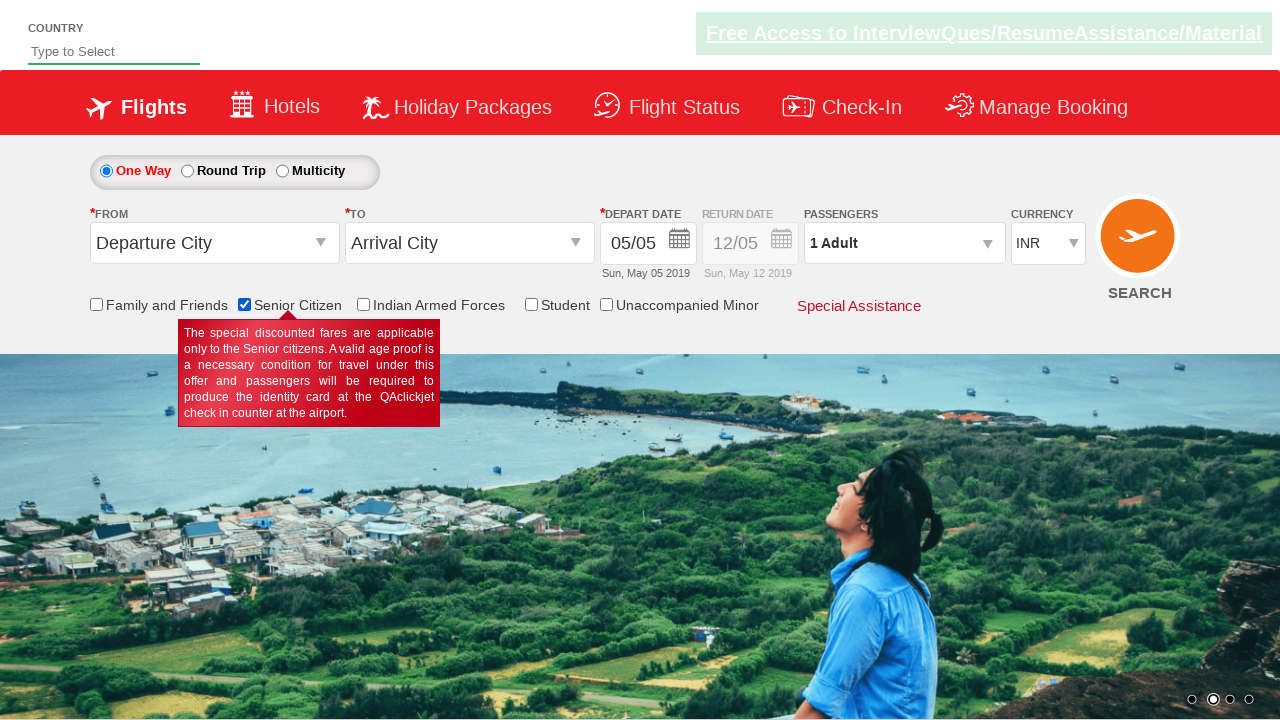

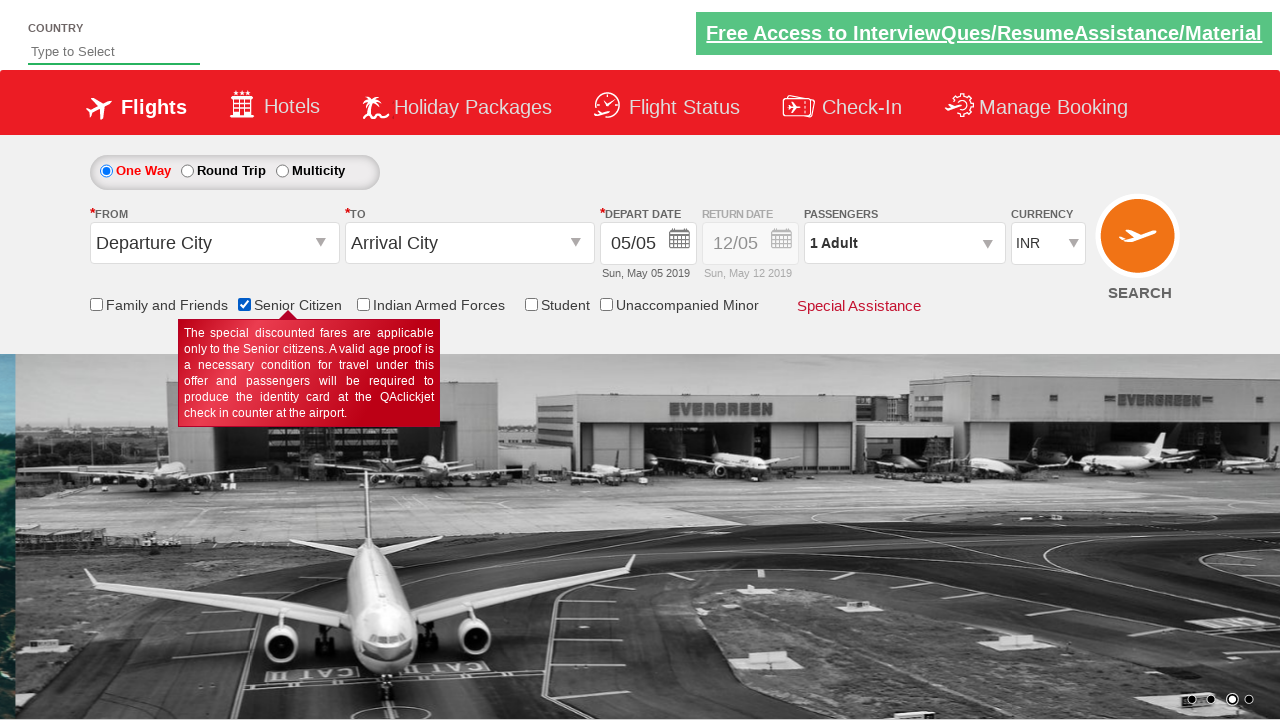